Tests keyboard actions by sending various key presses (ENTER, BACKSPACE, ESCAPE, SPACE) to a key press testing page and observing the results

Starting URL: https://the-internet.herokuapp.com/key_presses

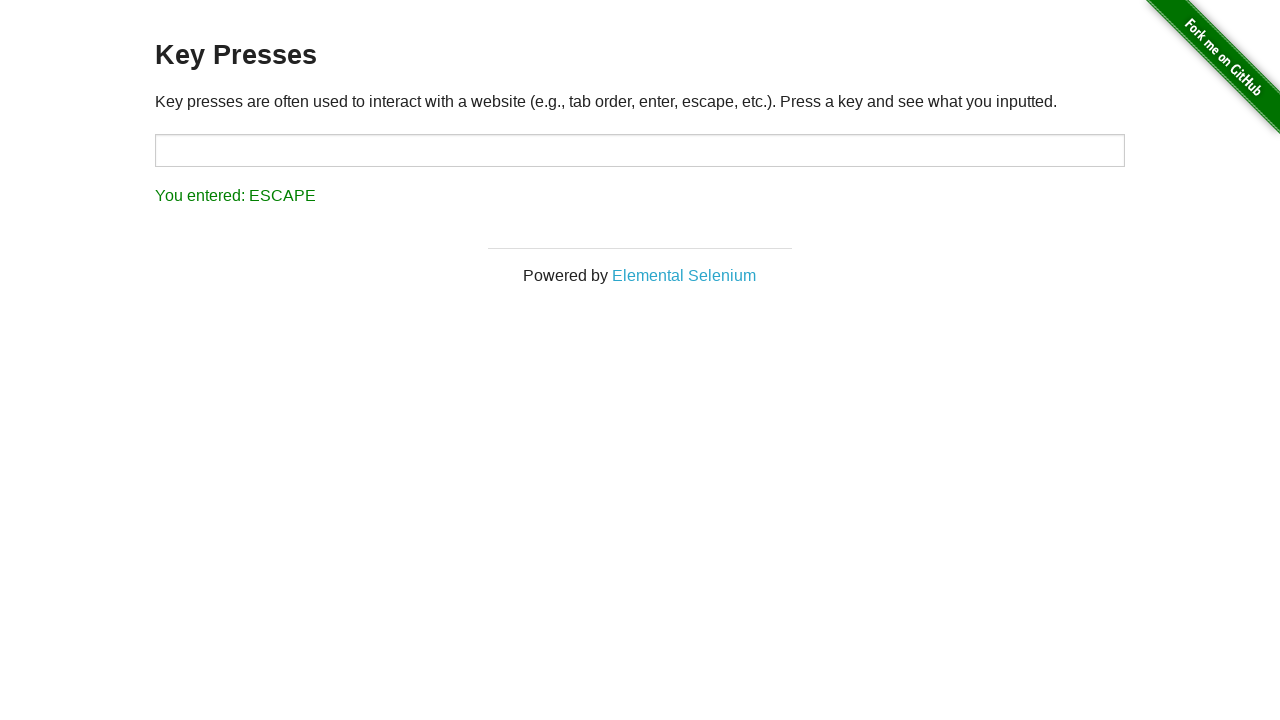

Pressed ENTER key
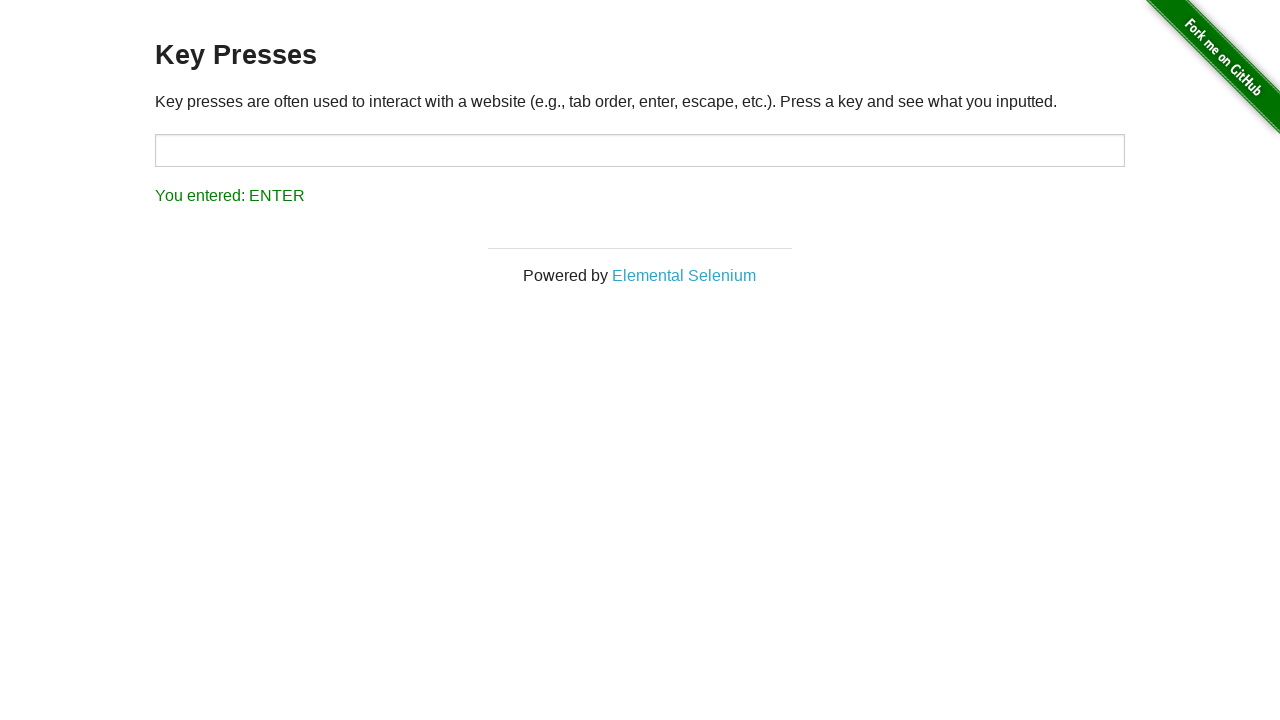

Waited 1 second to observe ENTER key result
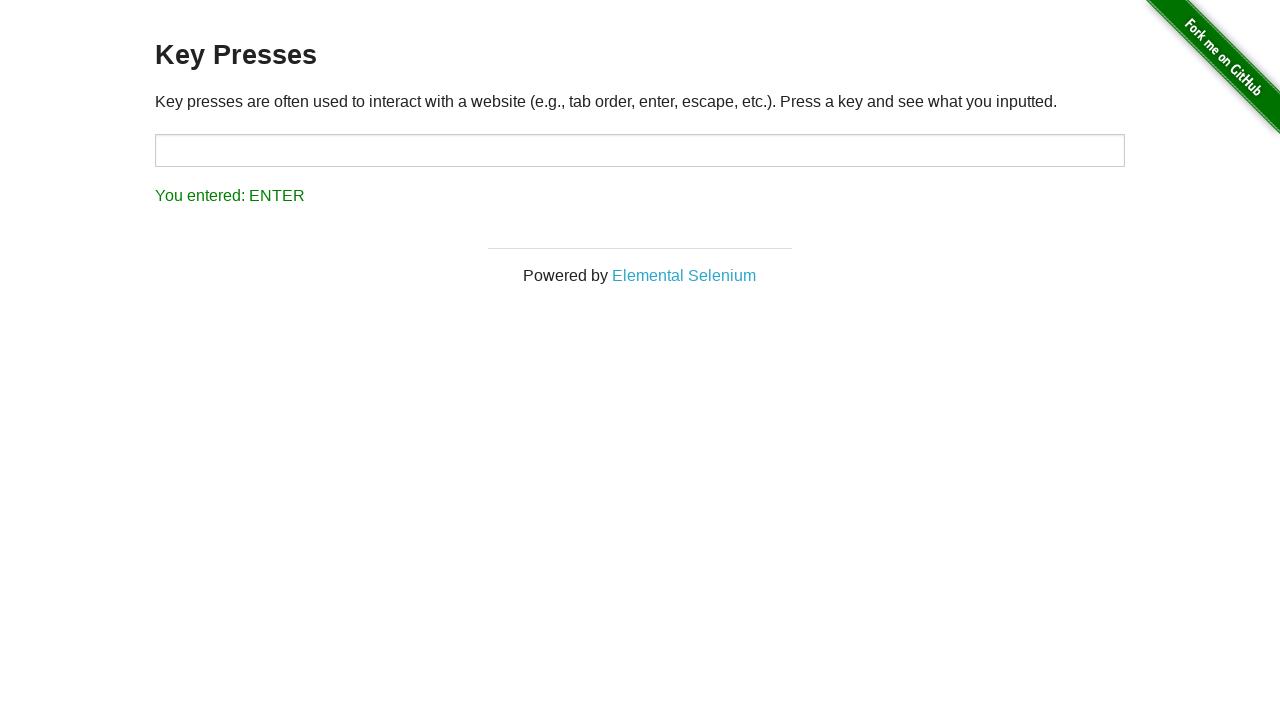

Pressed BACKSPACE key
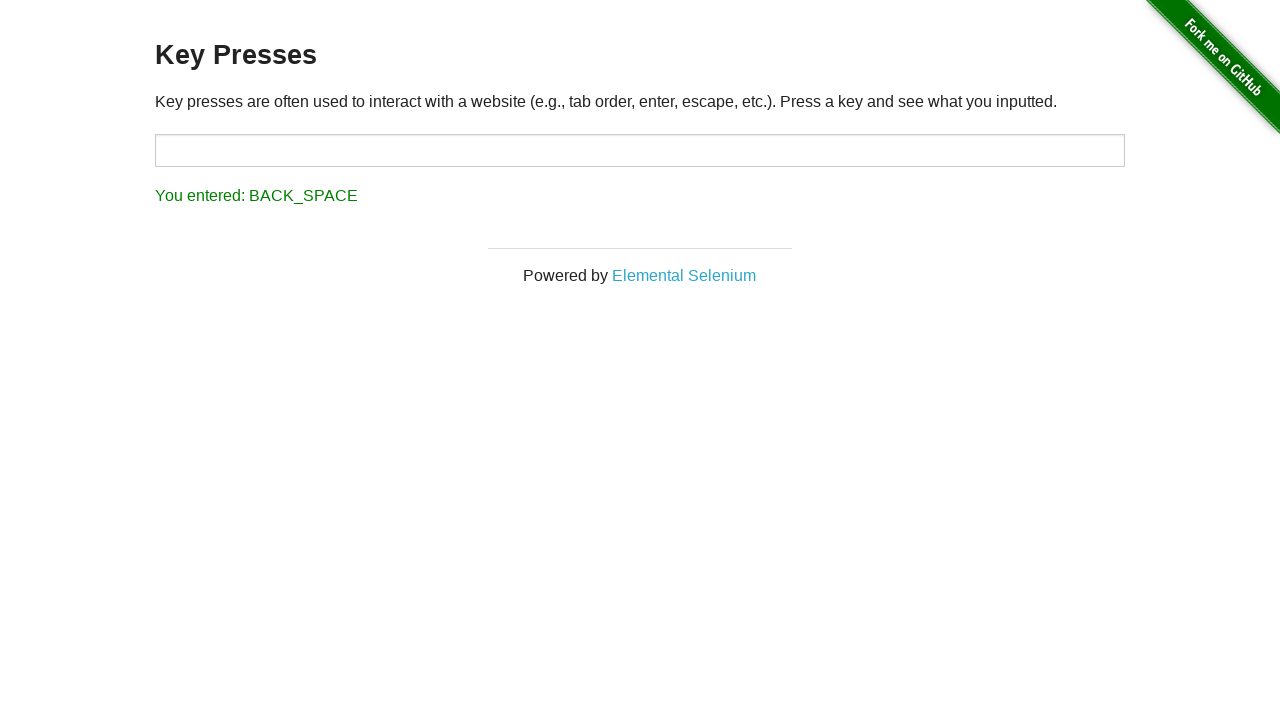

Waited 1 second to observe BACKSPACE key result
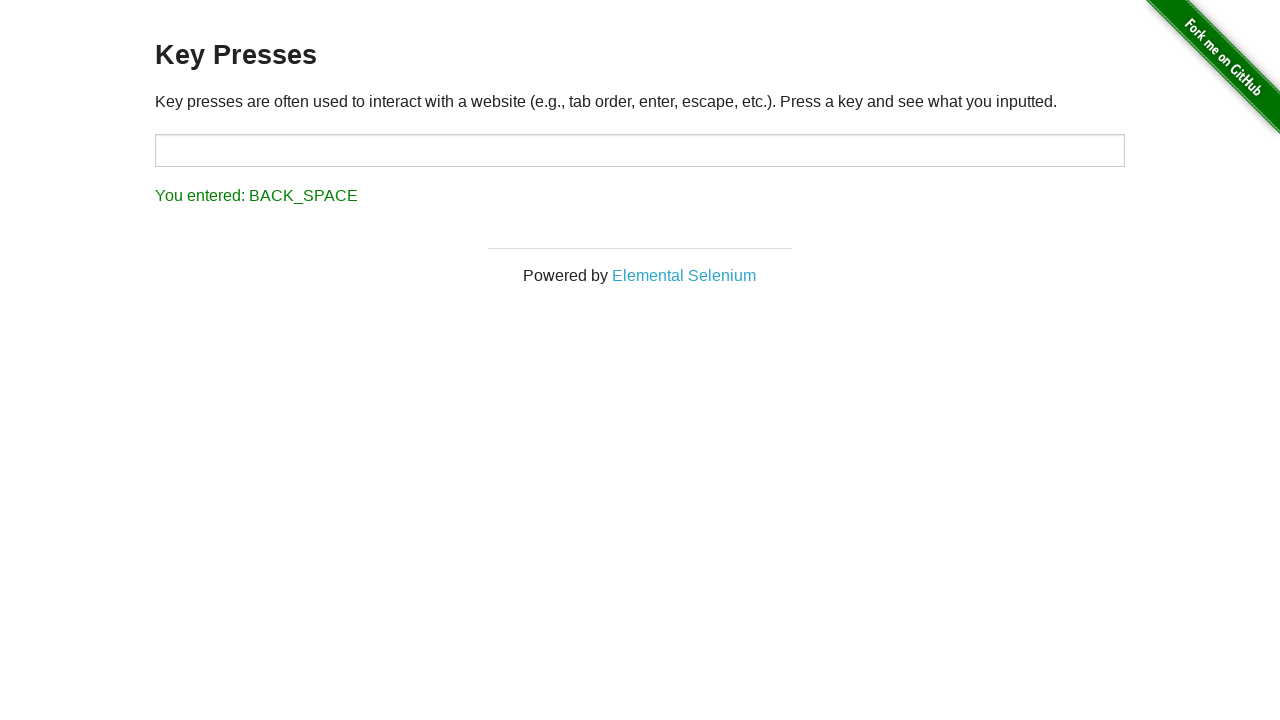

Pressed ESCAPE key
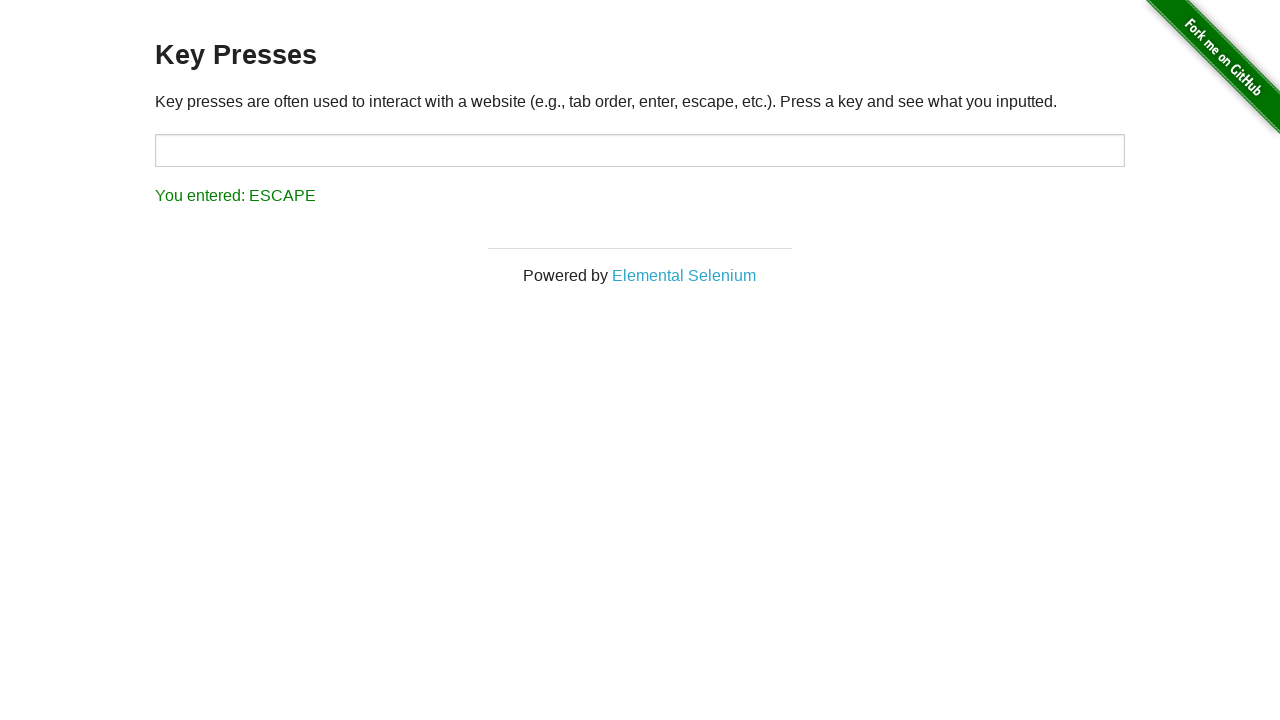

Waited 1 second to observe ESCAPE key result
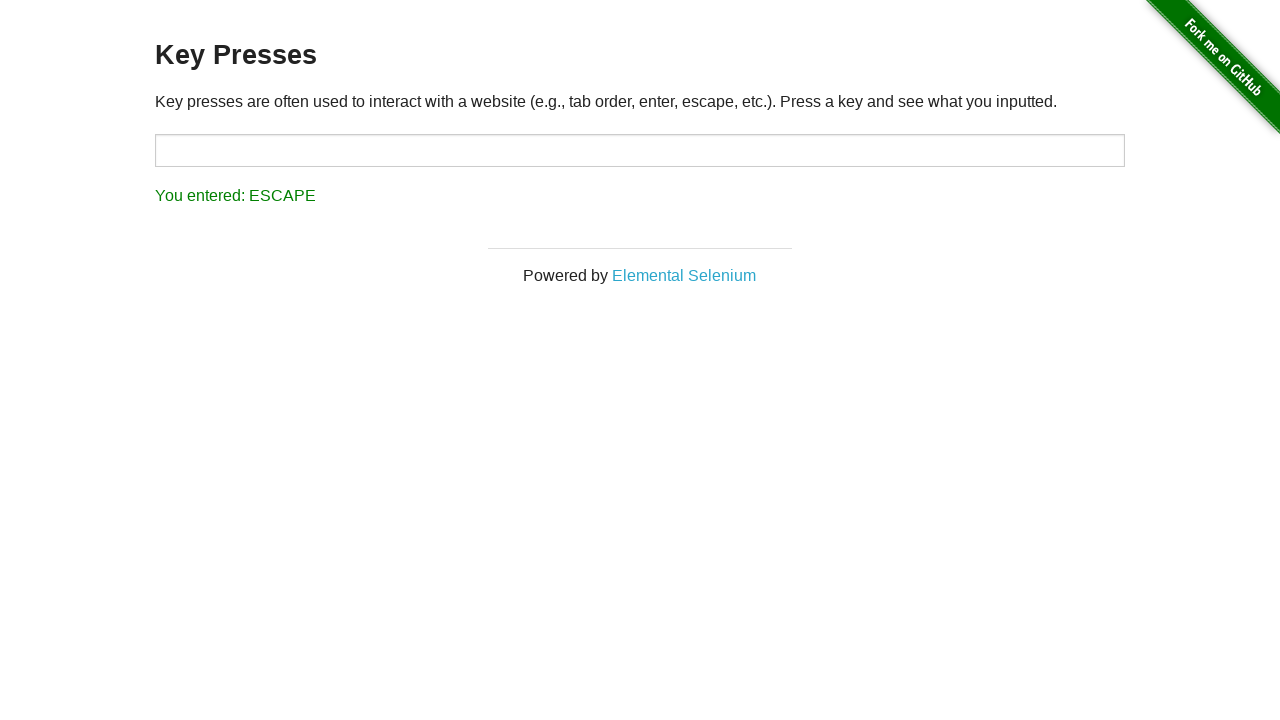

Pressed SPACE key
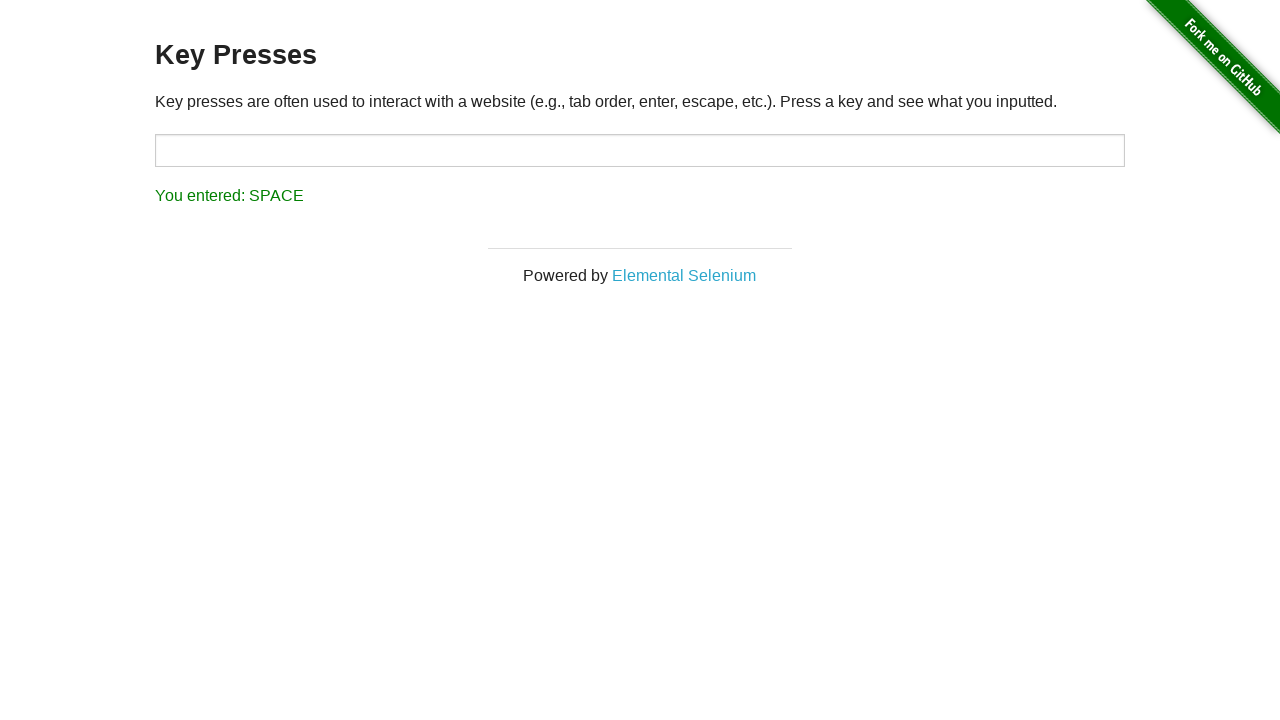

Result display element loaded and visible
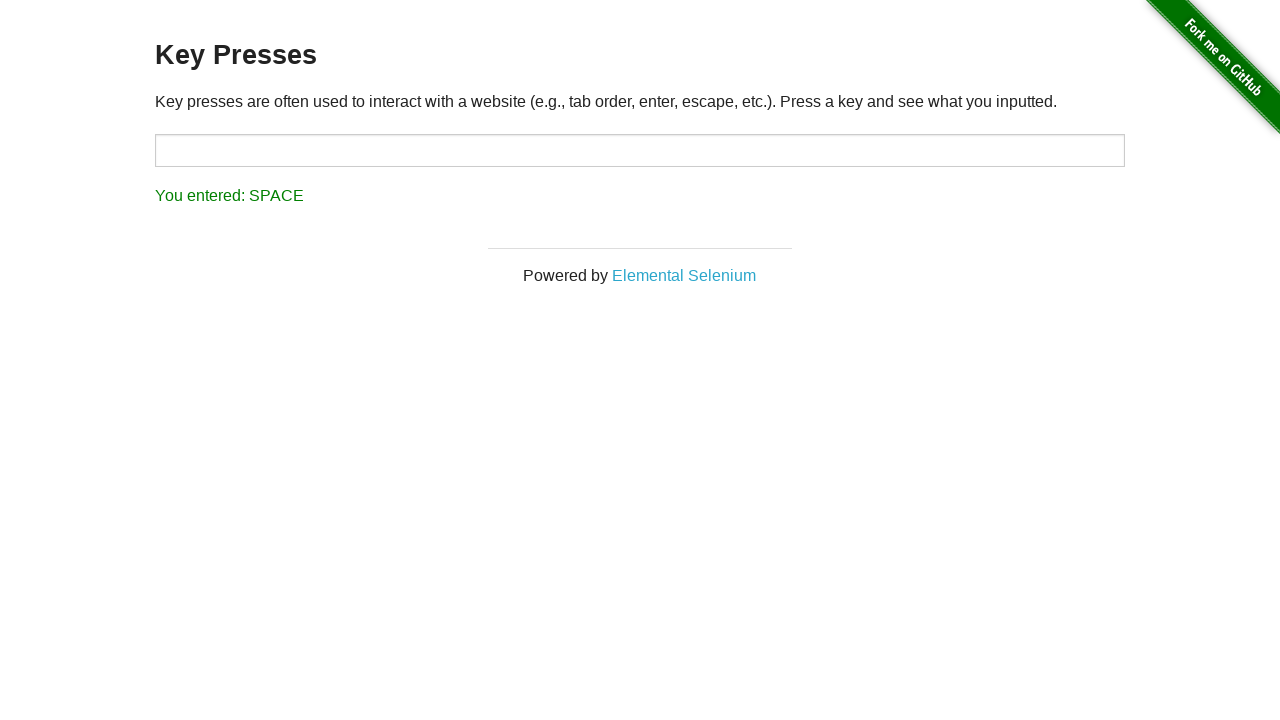

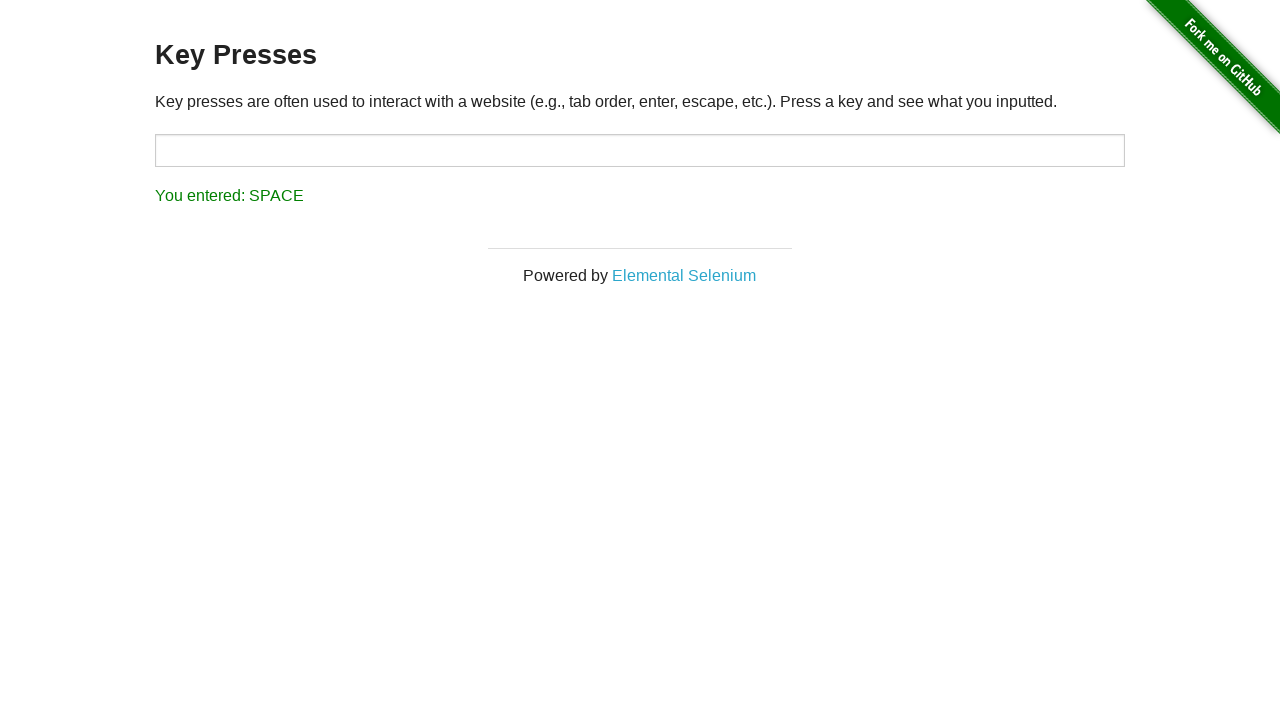